Tests opening a new tab by clicking a button and verifying content in the newly opened tab

Starting URL: https://atidcollege.co.il/Xamples/ex_switch_navigation.html

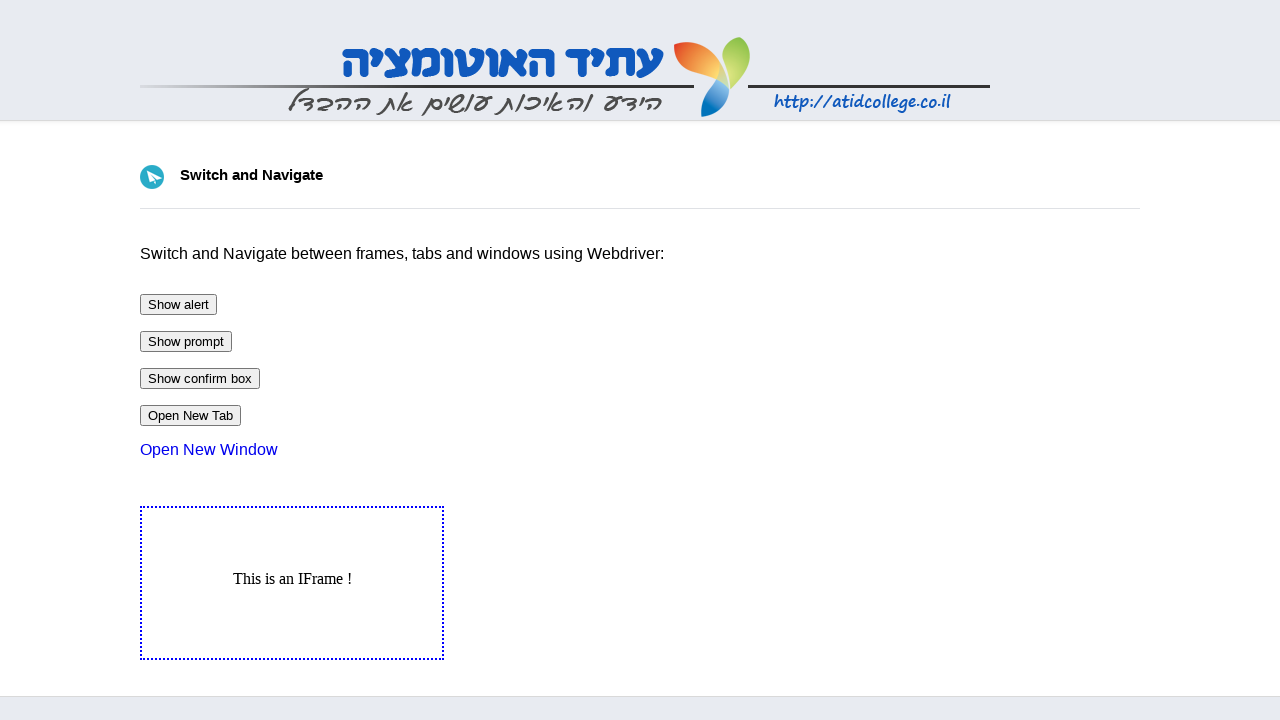

Clicked button to open new tab at (190, 416) on input#btnNewTab
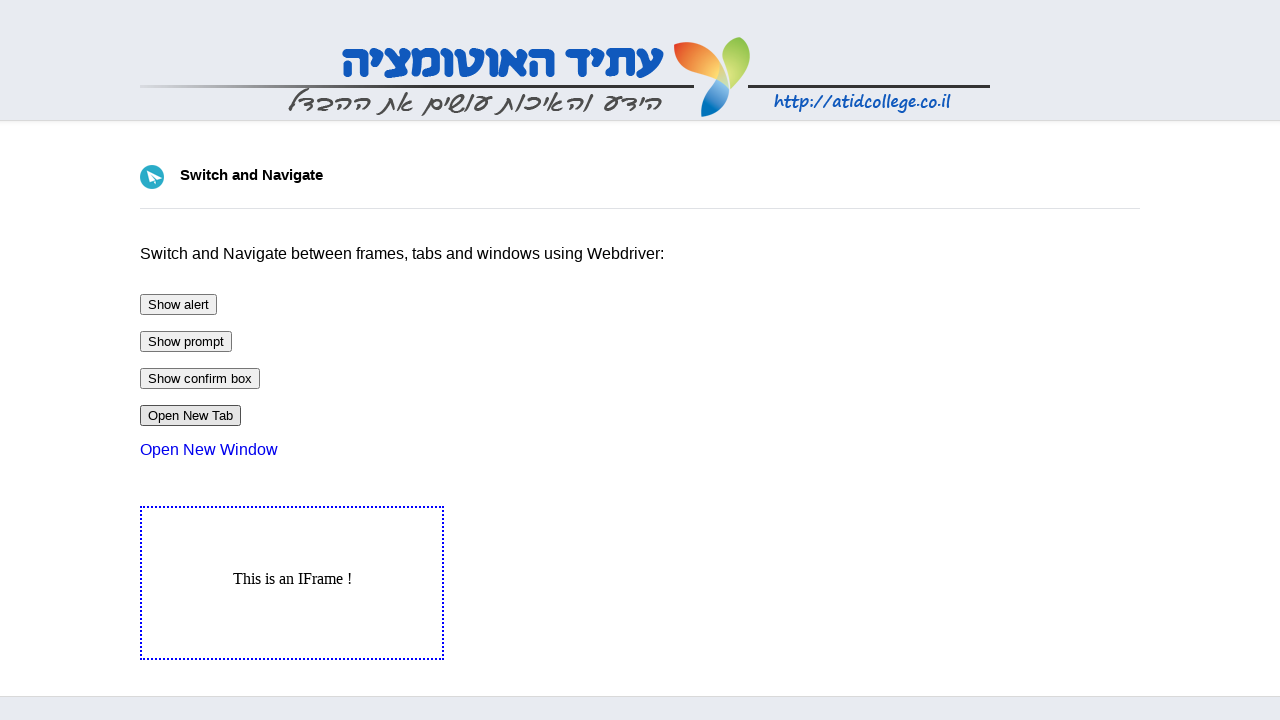

New tab opened and captured
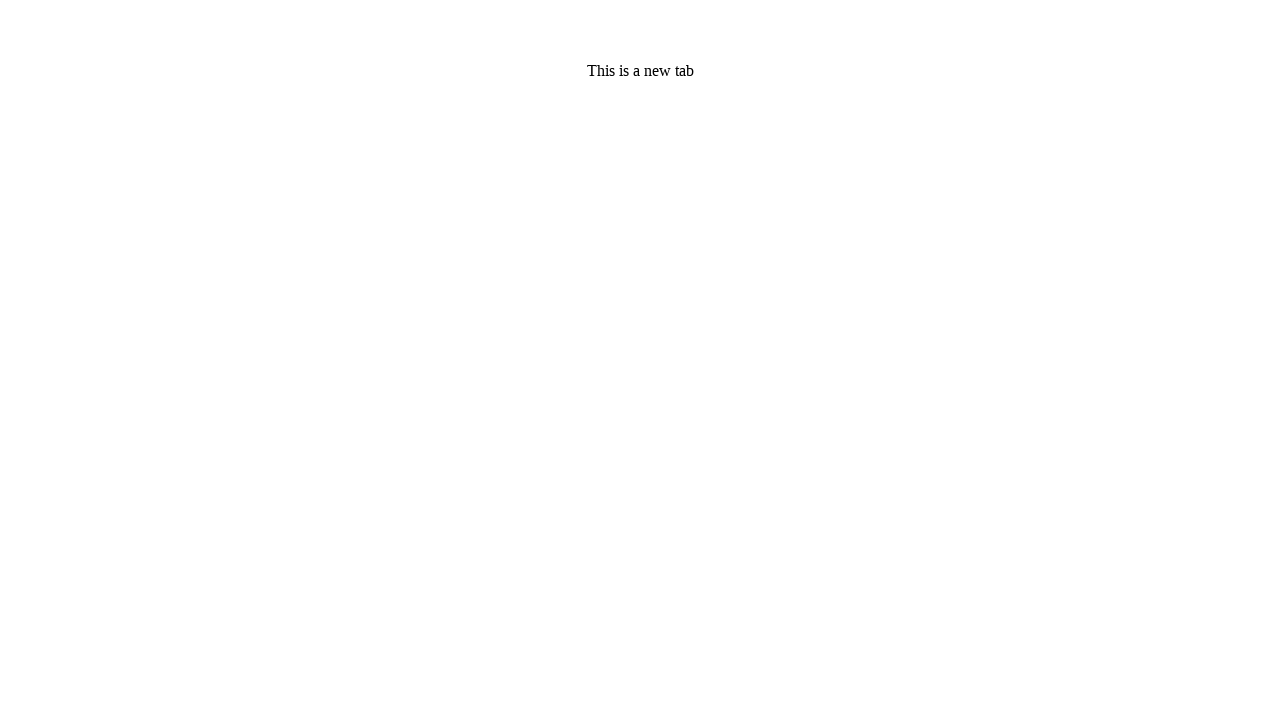

New tab page loaded completely
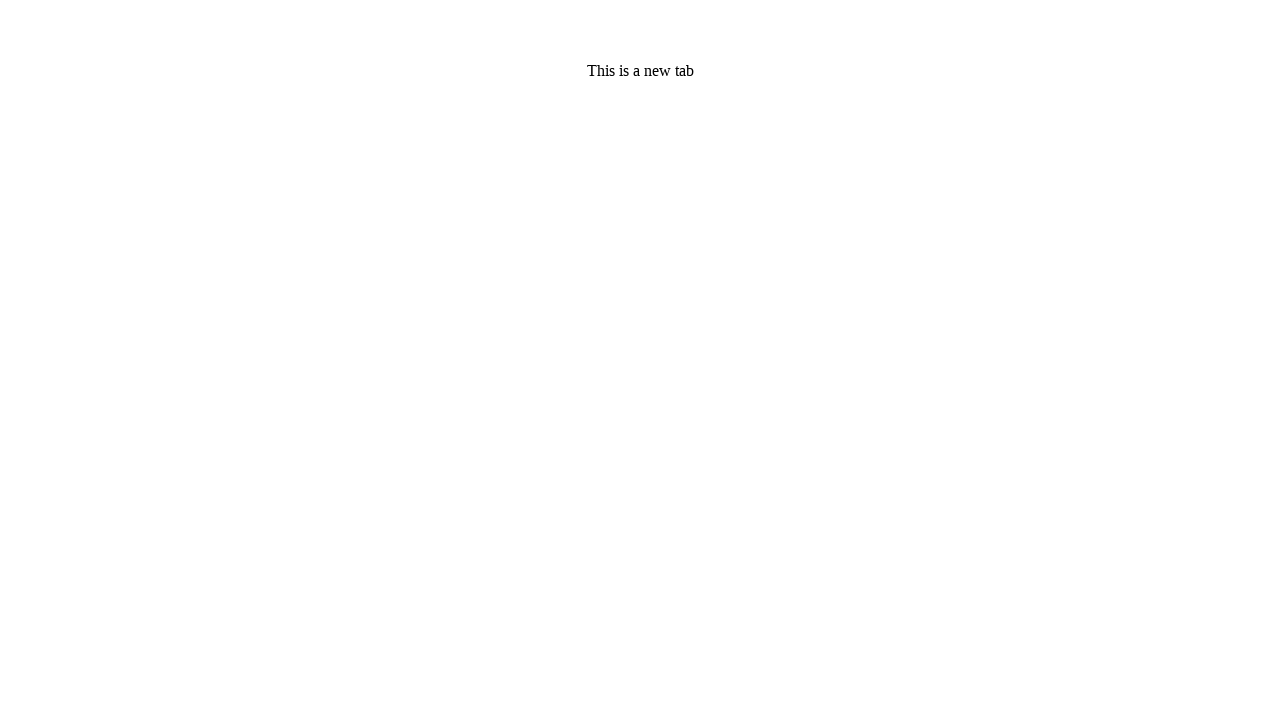

Verified 'This is a new tab' text is present in new tab
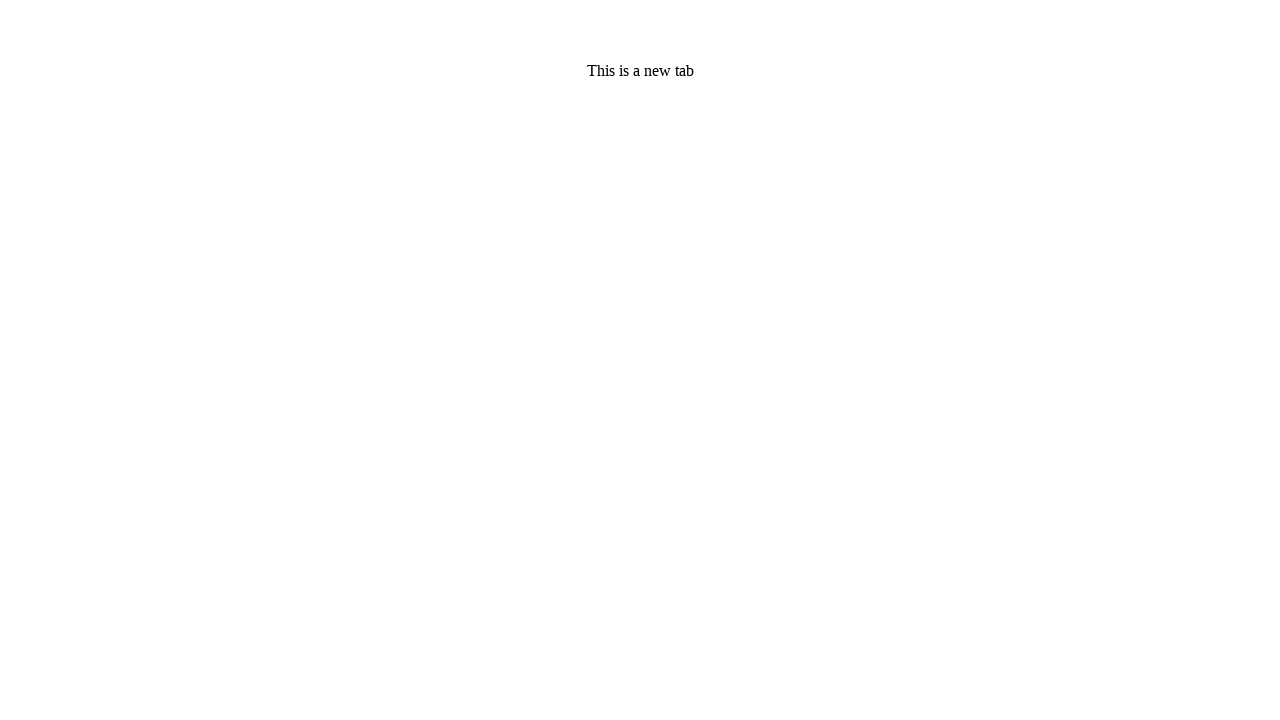

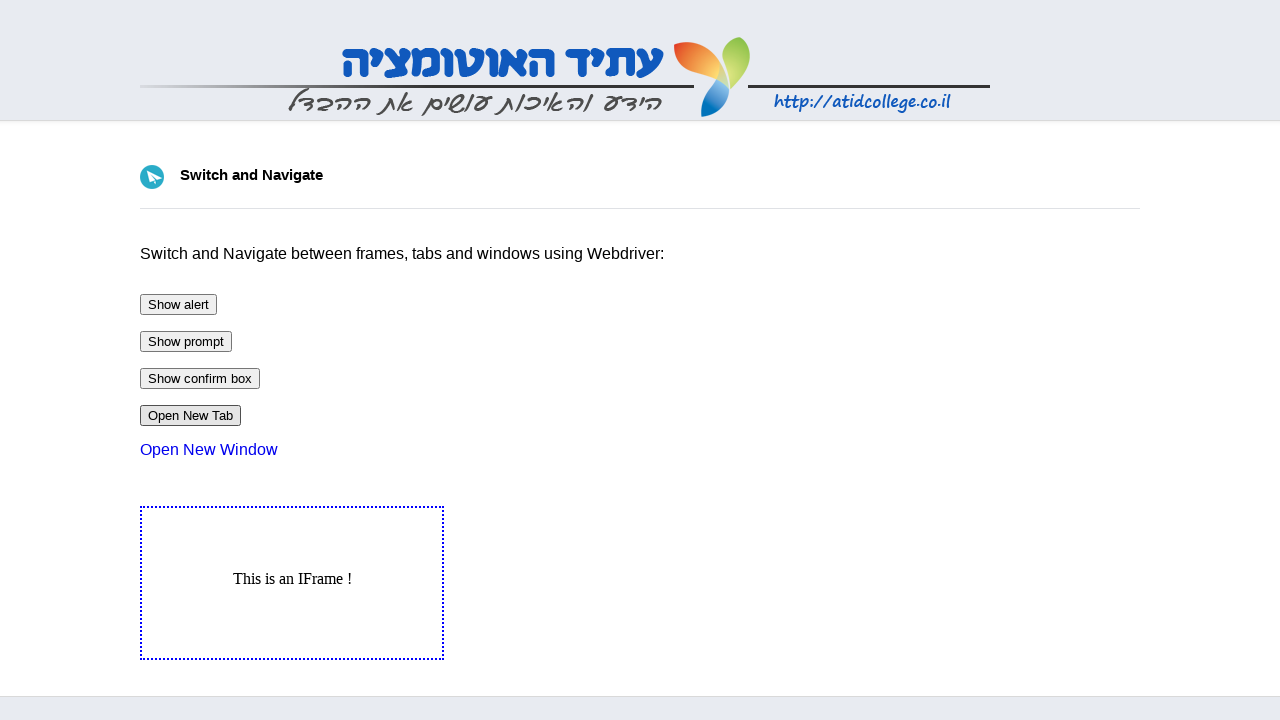